Tests winning the Hangman game by entering all correct letters of a short word and verifying the victory message

Starting URL: https://ahorcado-agiles-1acq.vercel.app/inicio?palabra=sol&pista=Estrella

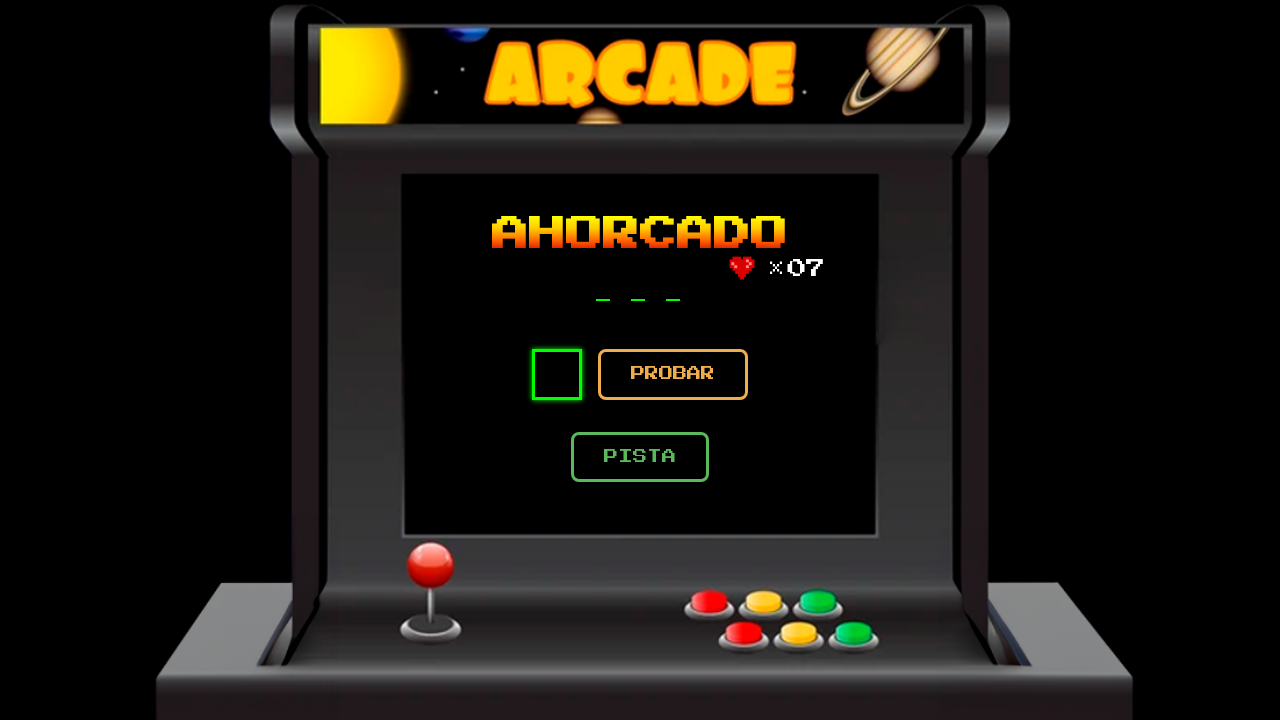

Waited for network idle - game loaded
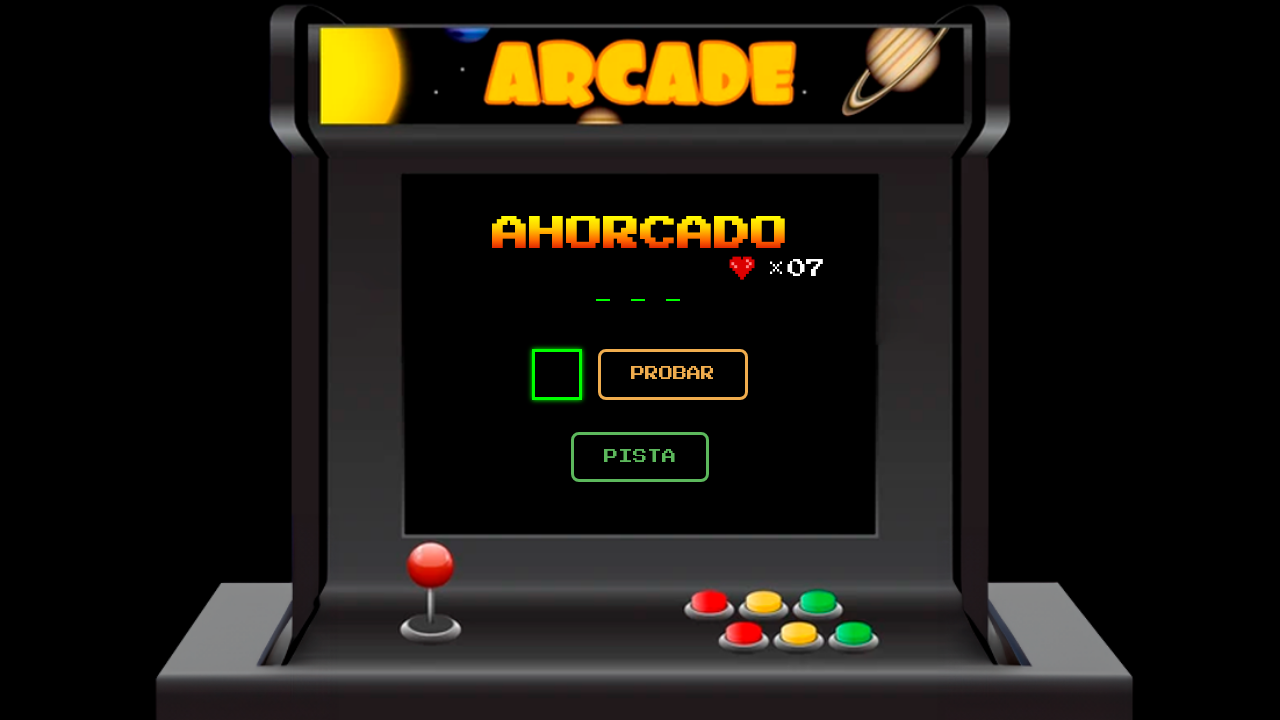

Letter input field appeared on page
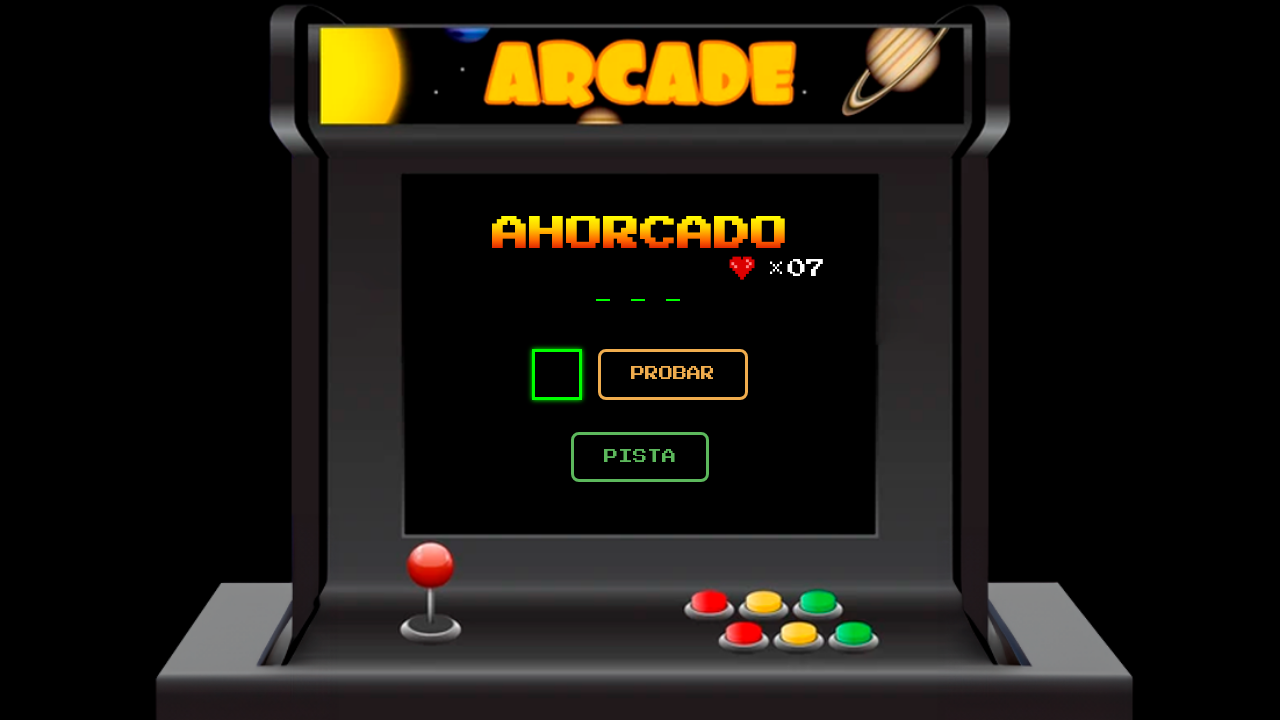

Filled letter input field with 's' on input[name='letra']
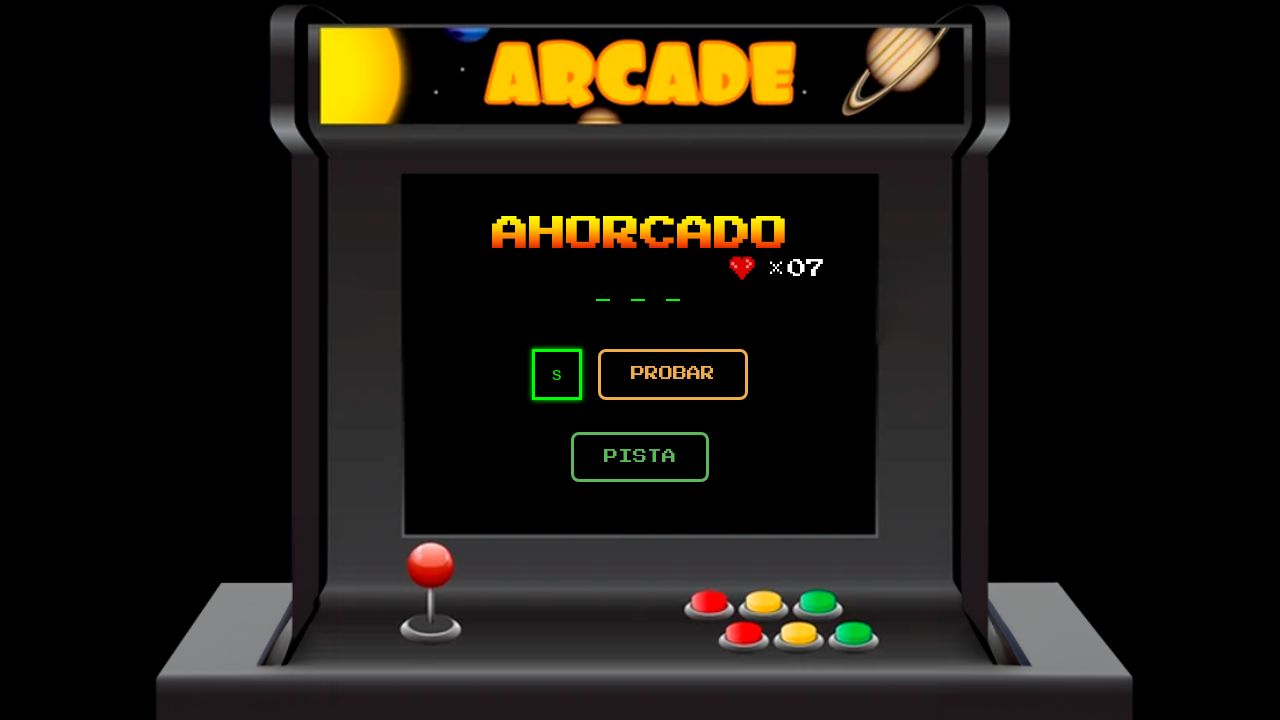

Clicked submit button to enter letter 's' at (673, 374) on button[type='submit']
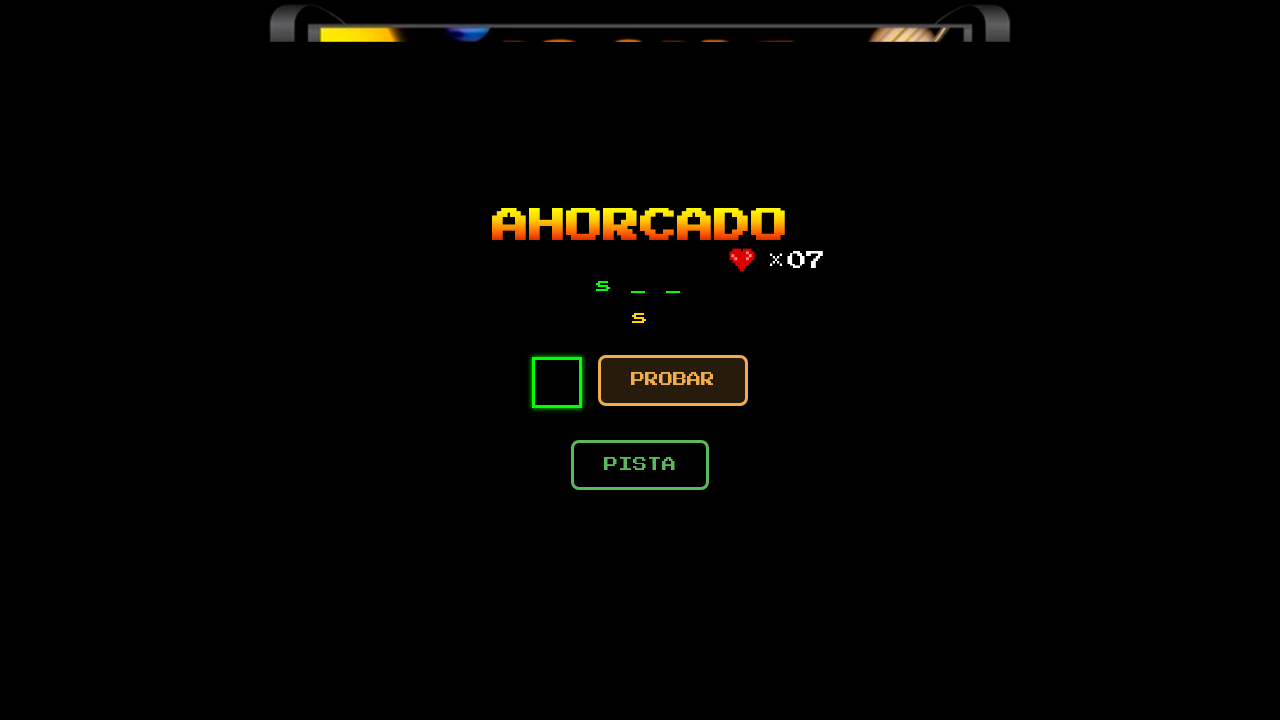

Waited 2 seconds for game to process letter 's'
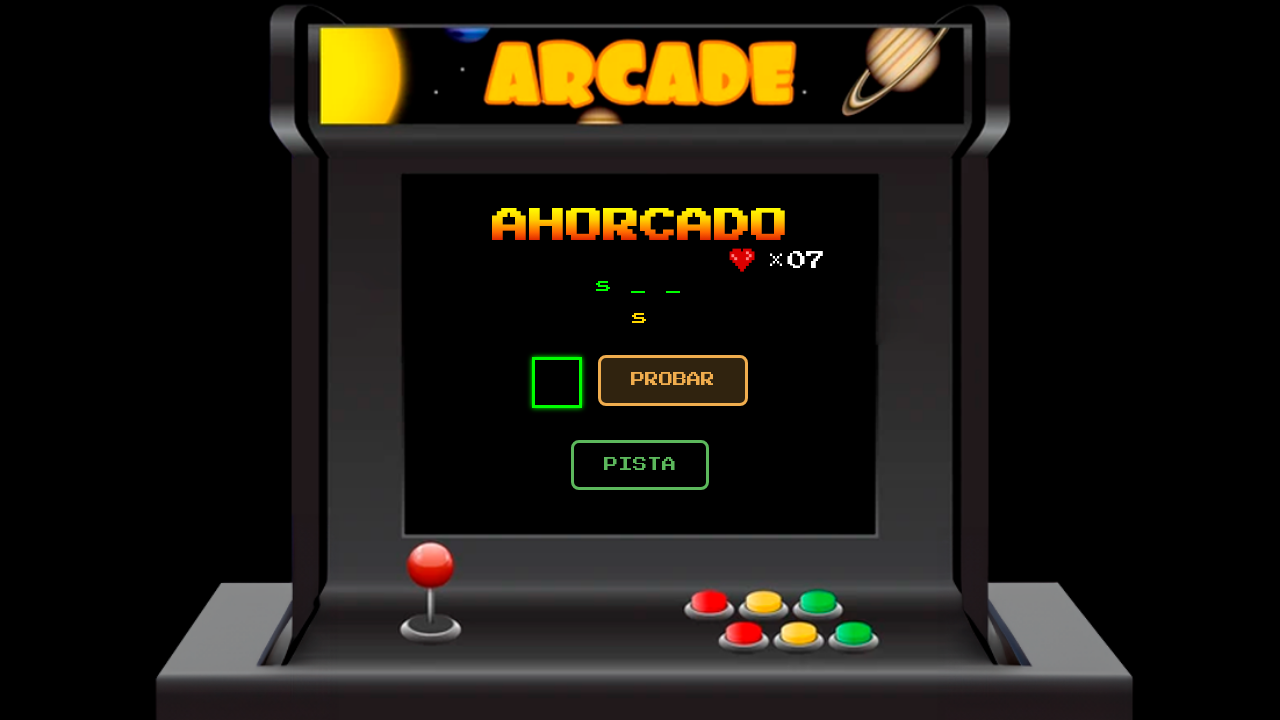

Filled letter input field with 'o' on input[name='letra']
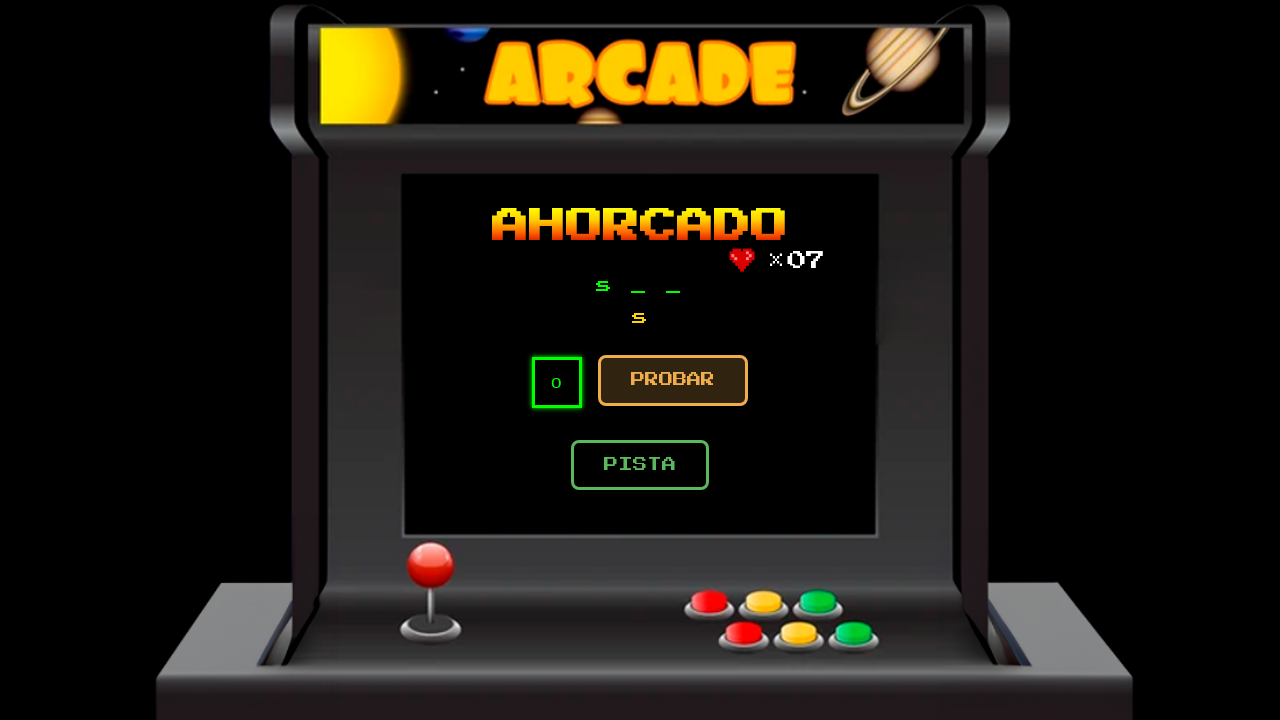

Clicked submit button to enter letter 'o' at (673, 380) on button[type='submit']
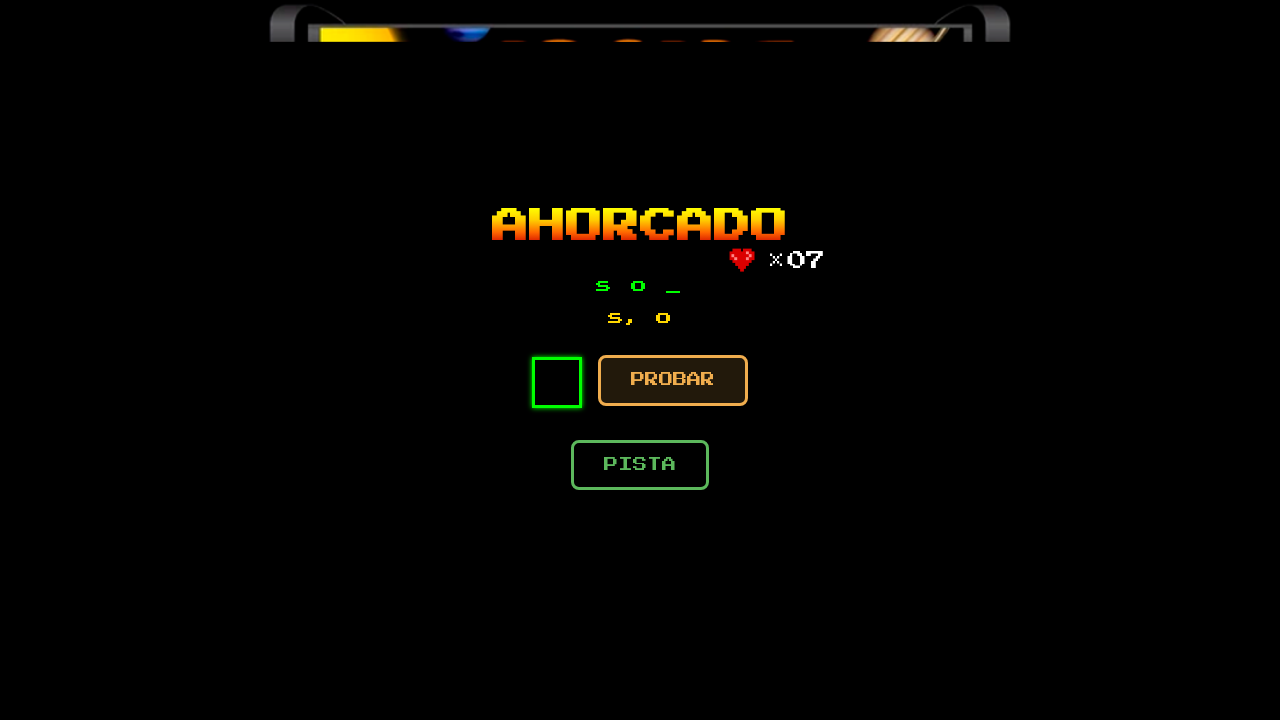

Waited 2 seconds for game to process letter 'o'
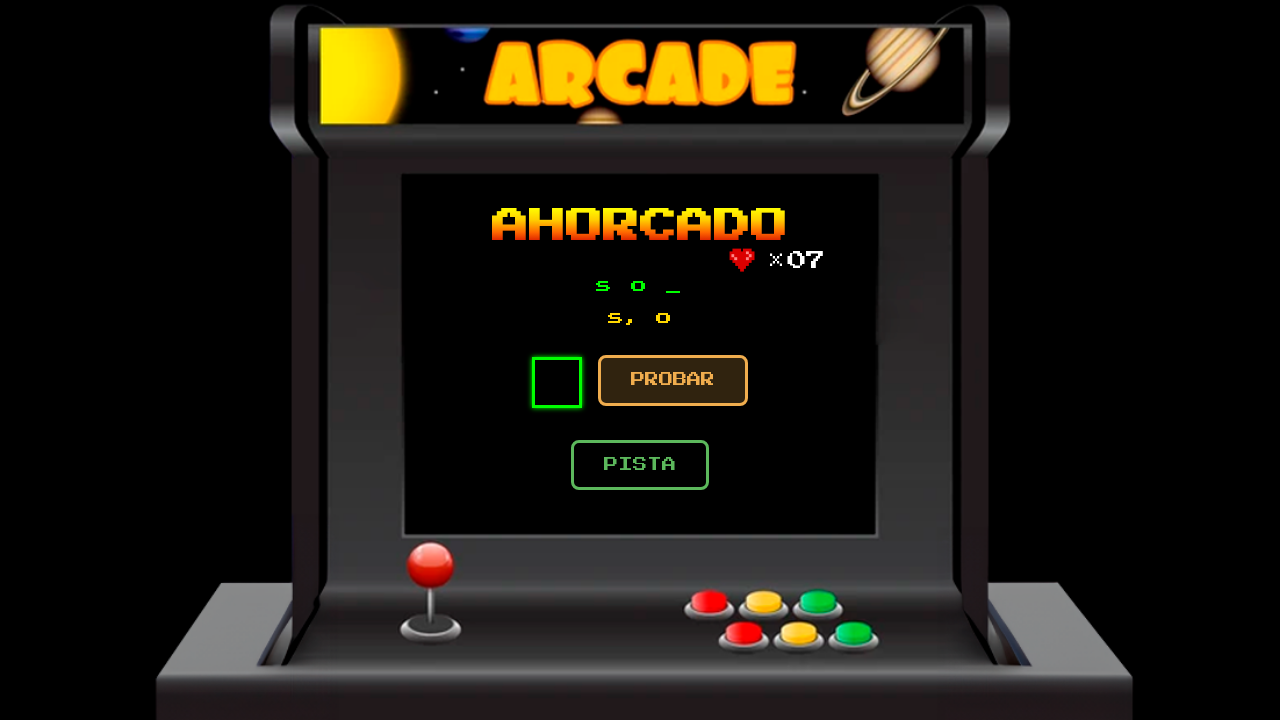

Filled letter input field with 'l' on input[name='letra']
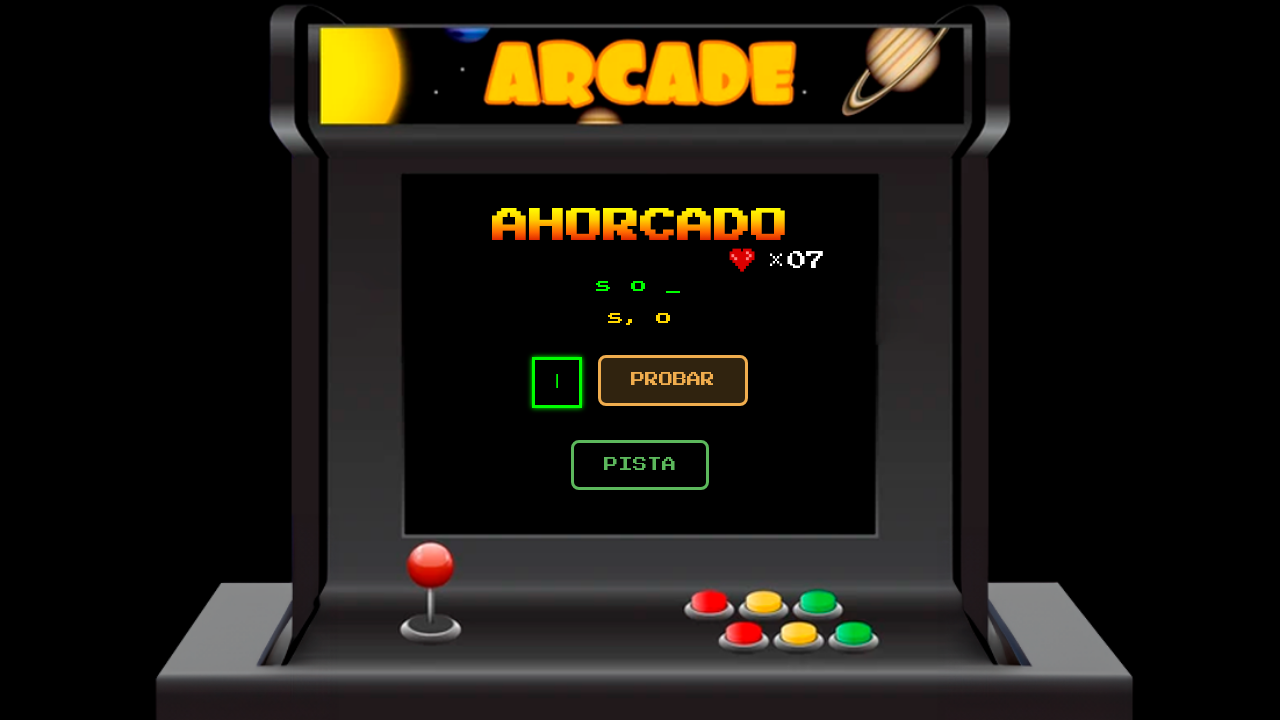

Clicked submit button to enter letter 'l' at (673, 380) on button[type='submit']
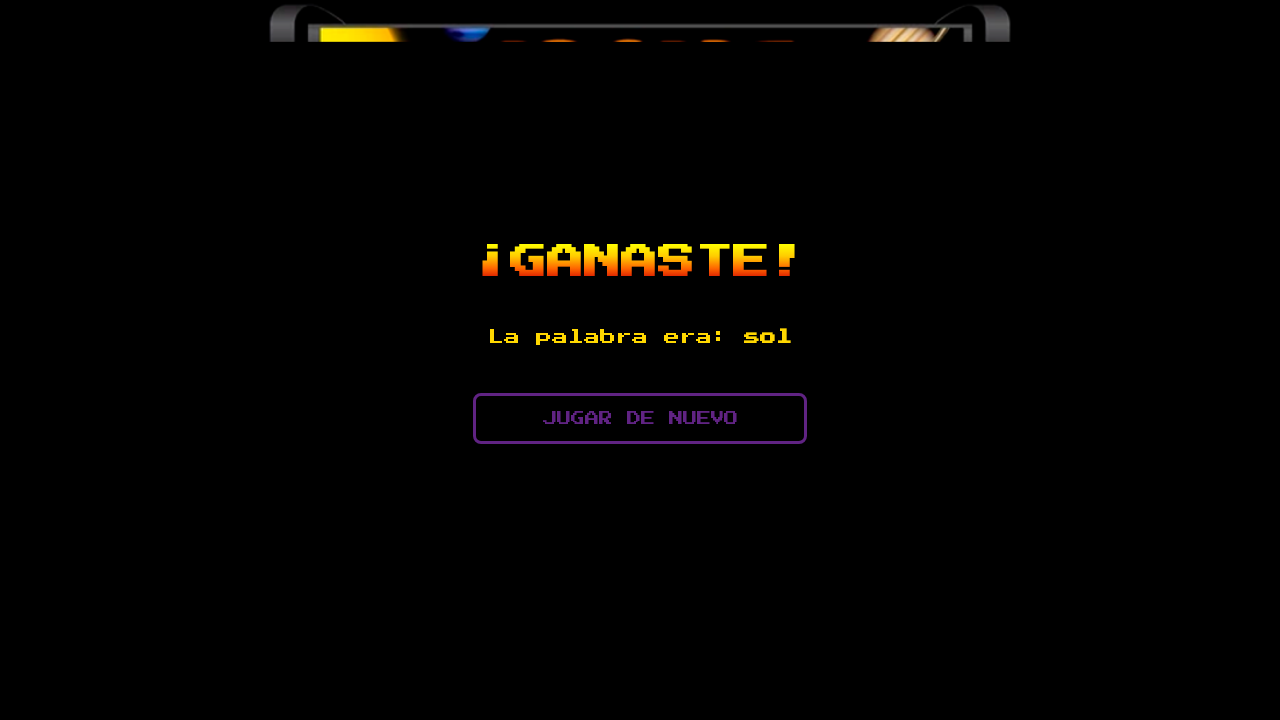

Waited 2 seconds for game to process letter 'l'
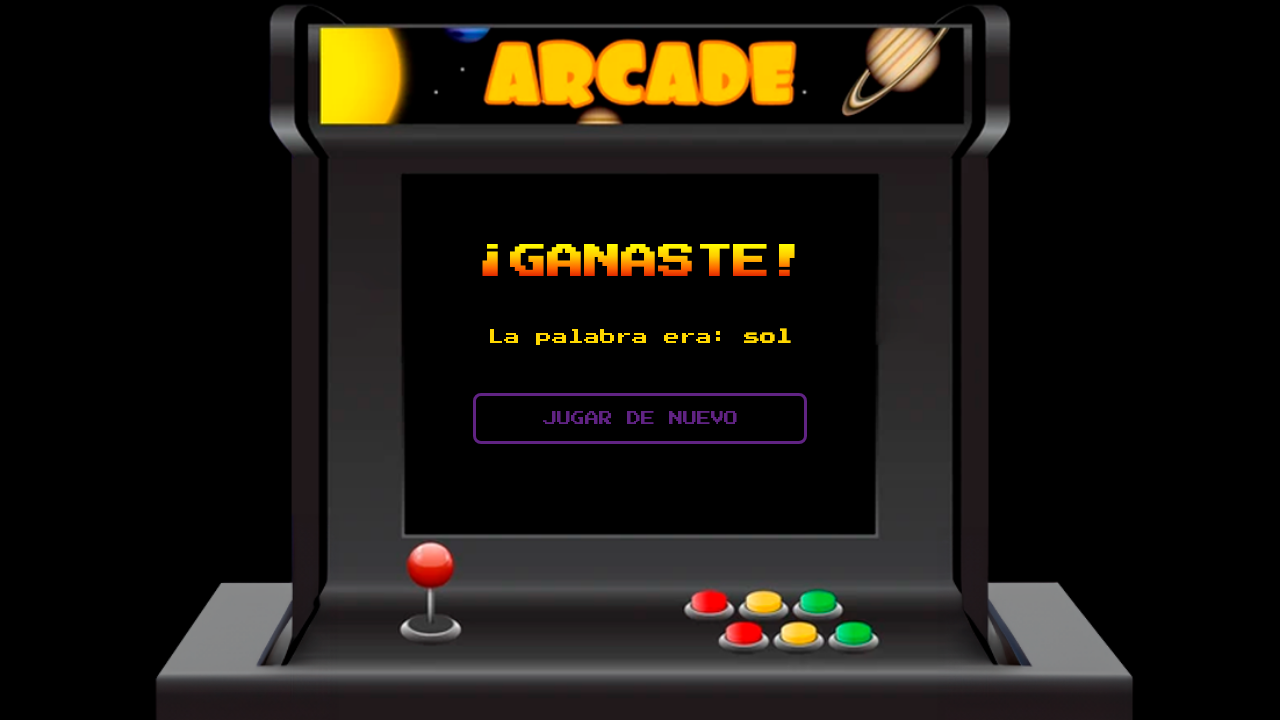

Victory screen title element appeared
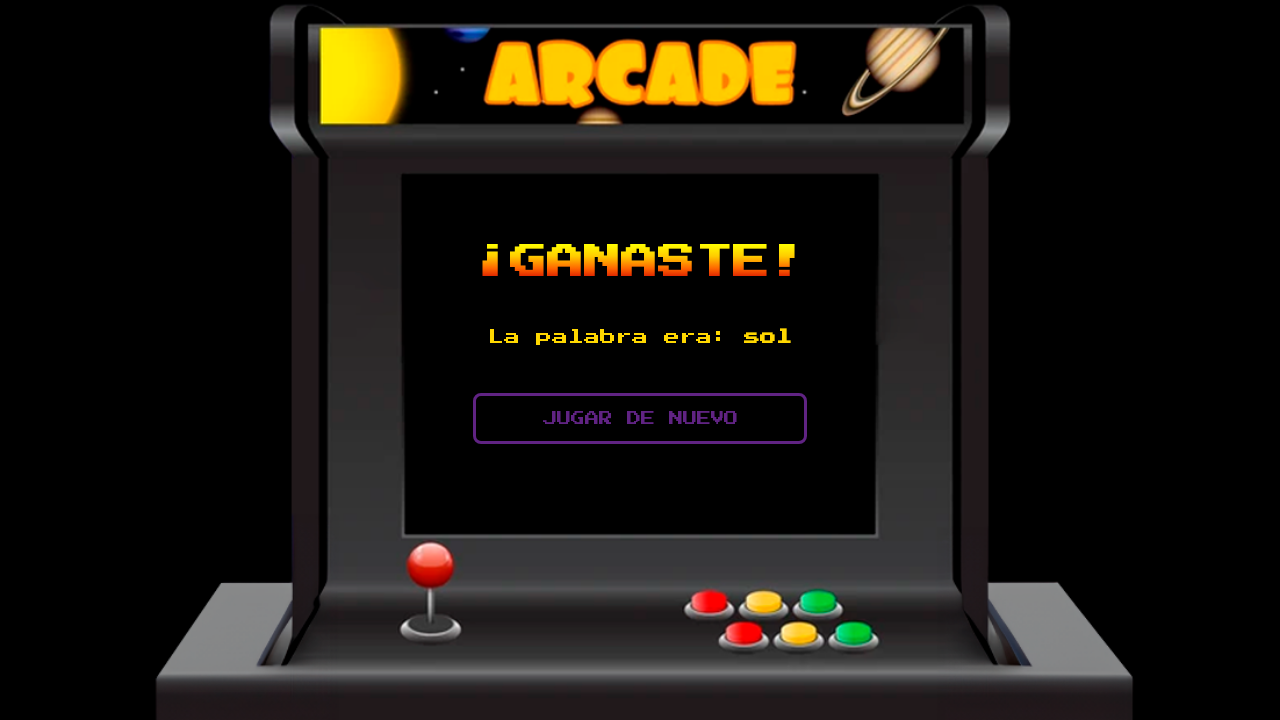

Retrieved victory message: '¡GANASTE!'
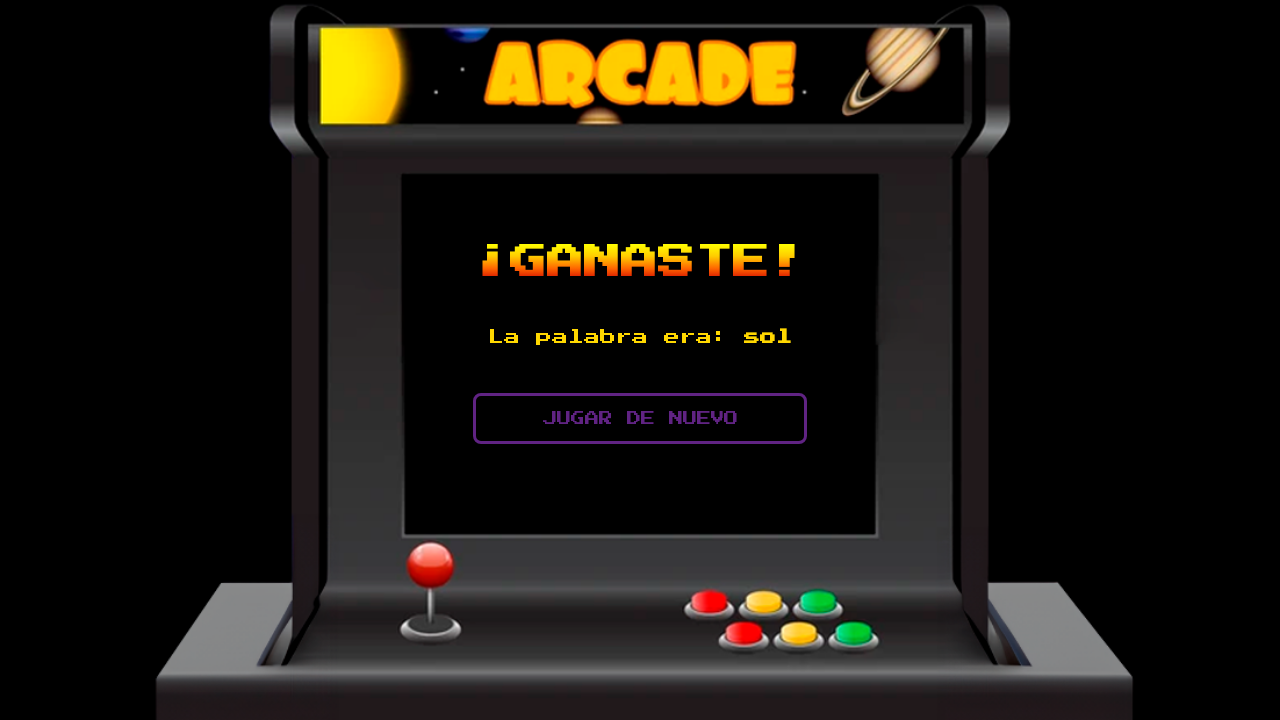

Verified victory message displays '¡GANASTE!' - win condition confirmed
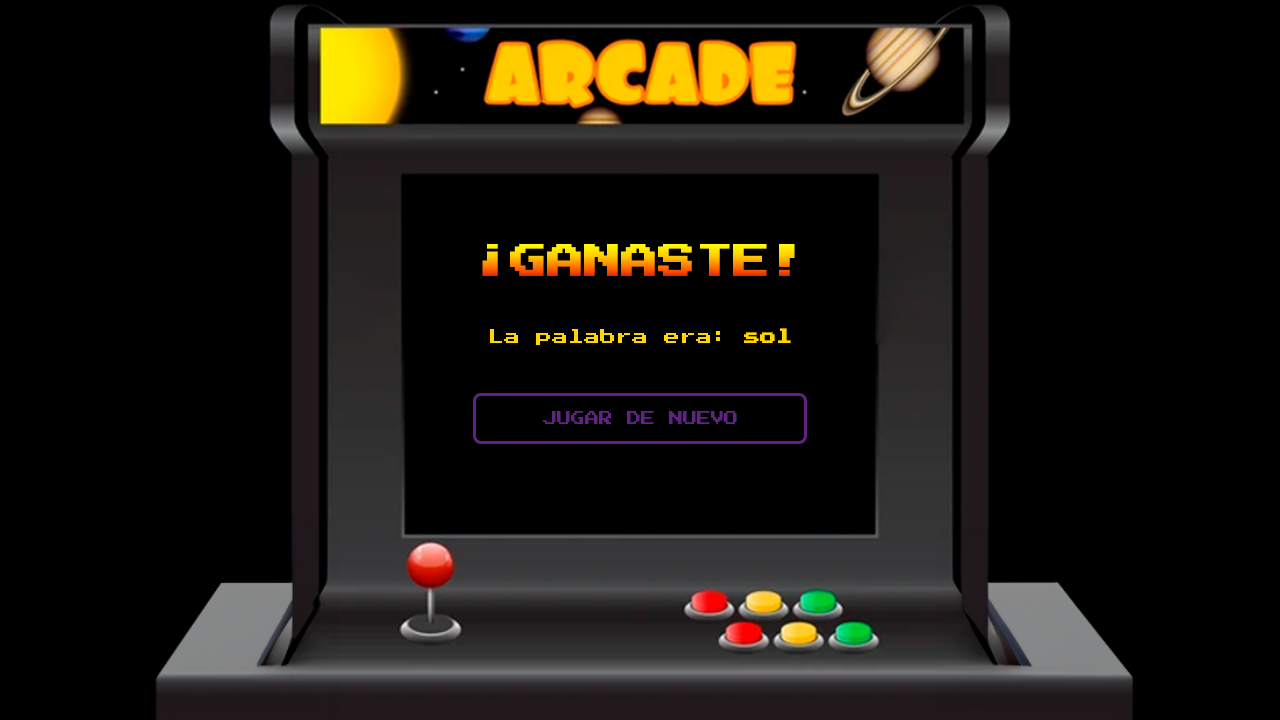

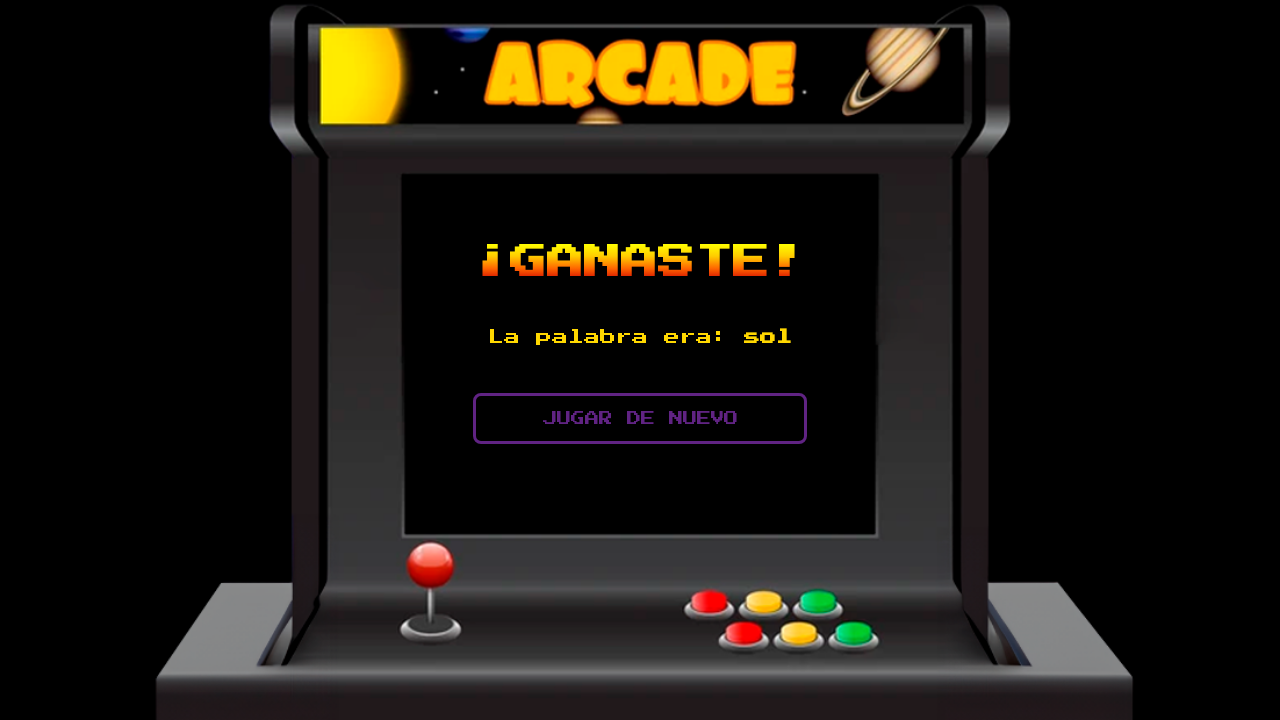